Tests filtering from Completed to Active view with mixed tasks

Starting URL: https://todomvc4tasj.herokuapp.com/

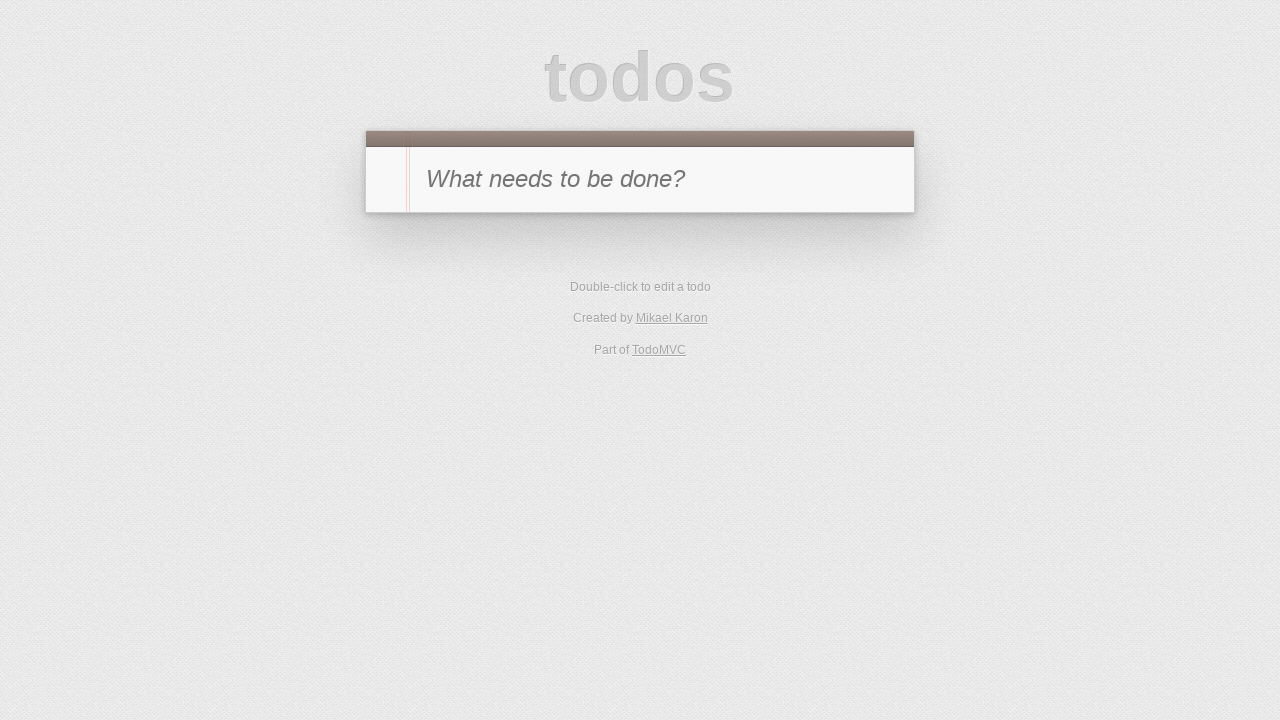

Set mixed tasks in localStorage (one active, one completed)
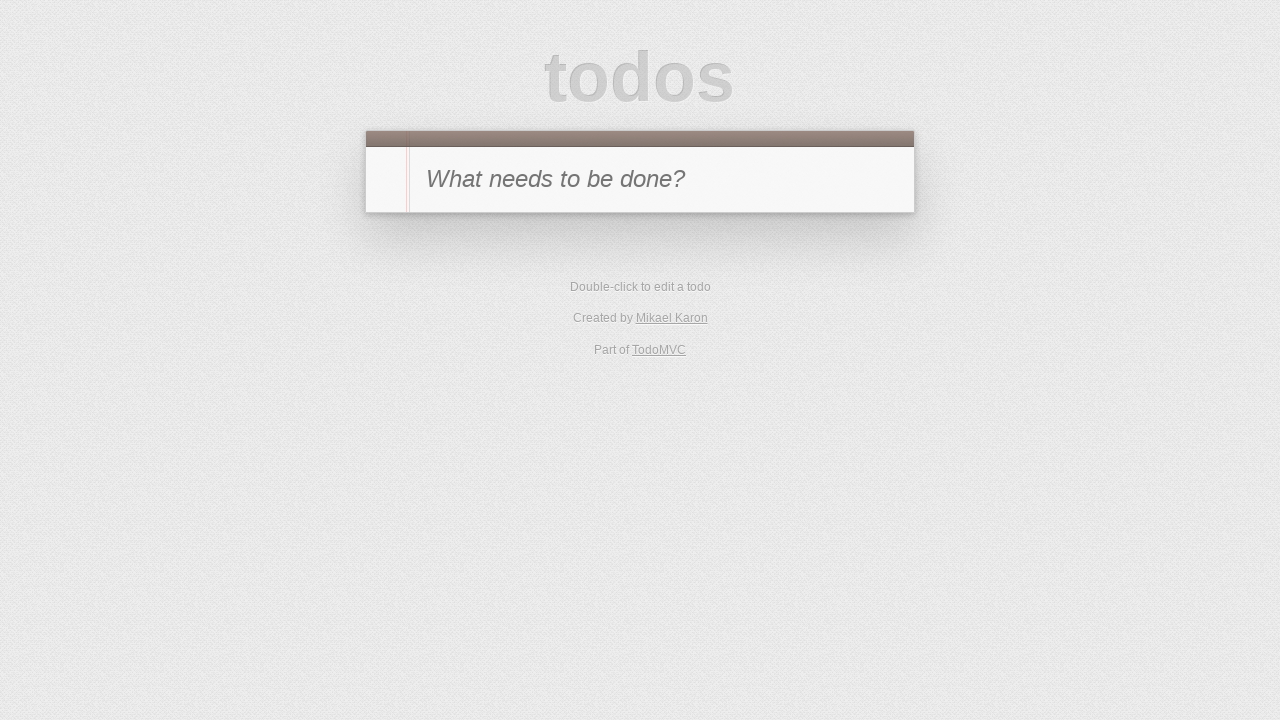

Reloaded page to load tasks from localStorage
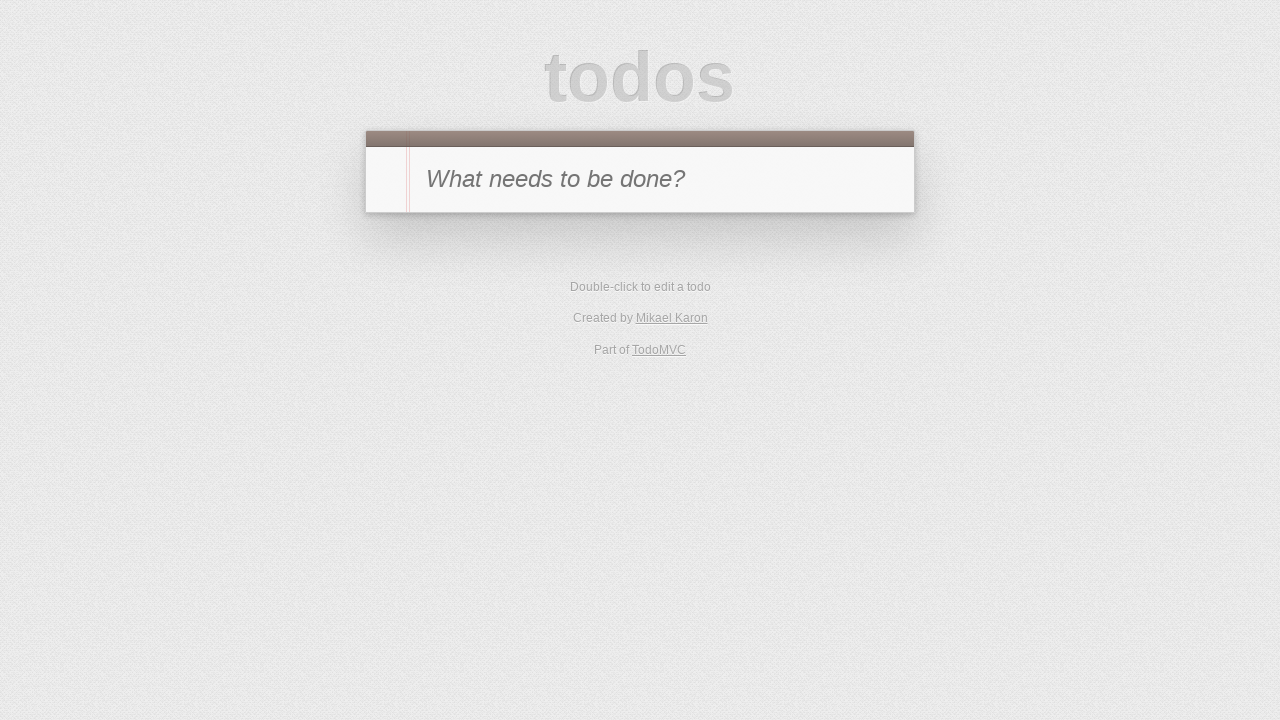

Clicked Completed filter to view completed tasks at (676, 351) on text=Completed
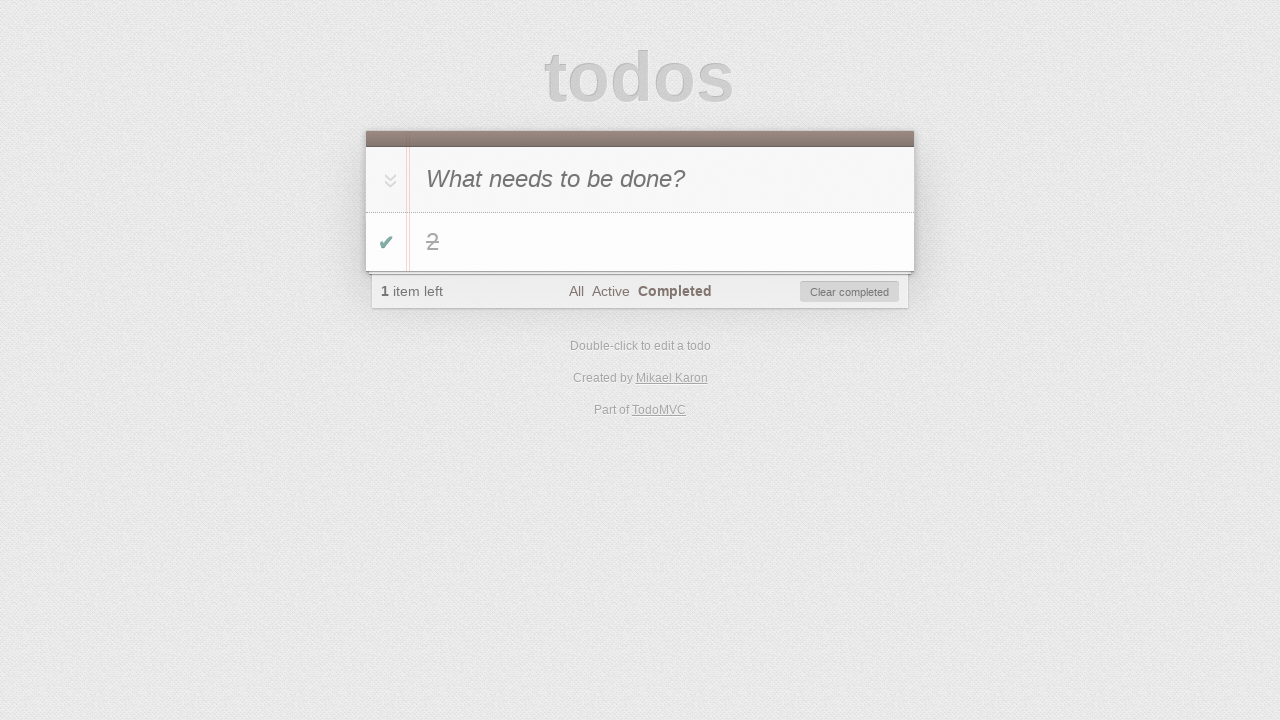

Clicked Active filter to view active tasks at (610, 291) on text=Active
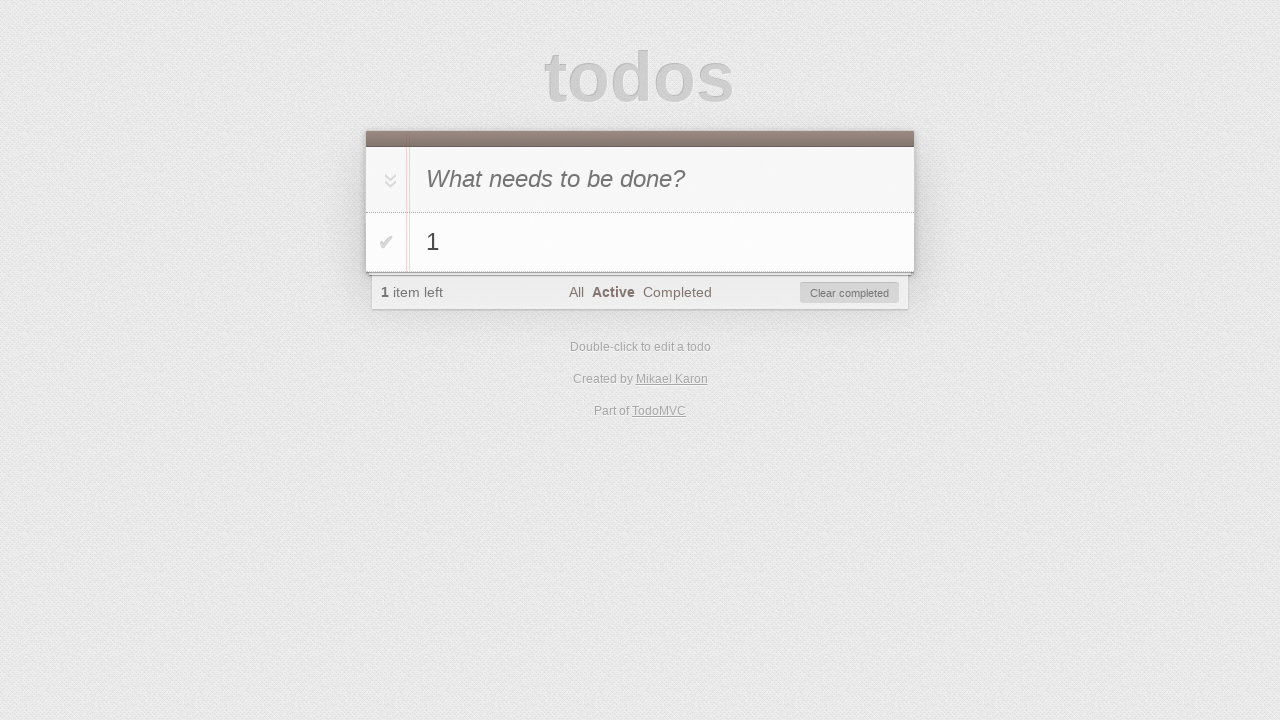

Verified that only active task '1' is visible in the filtered view
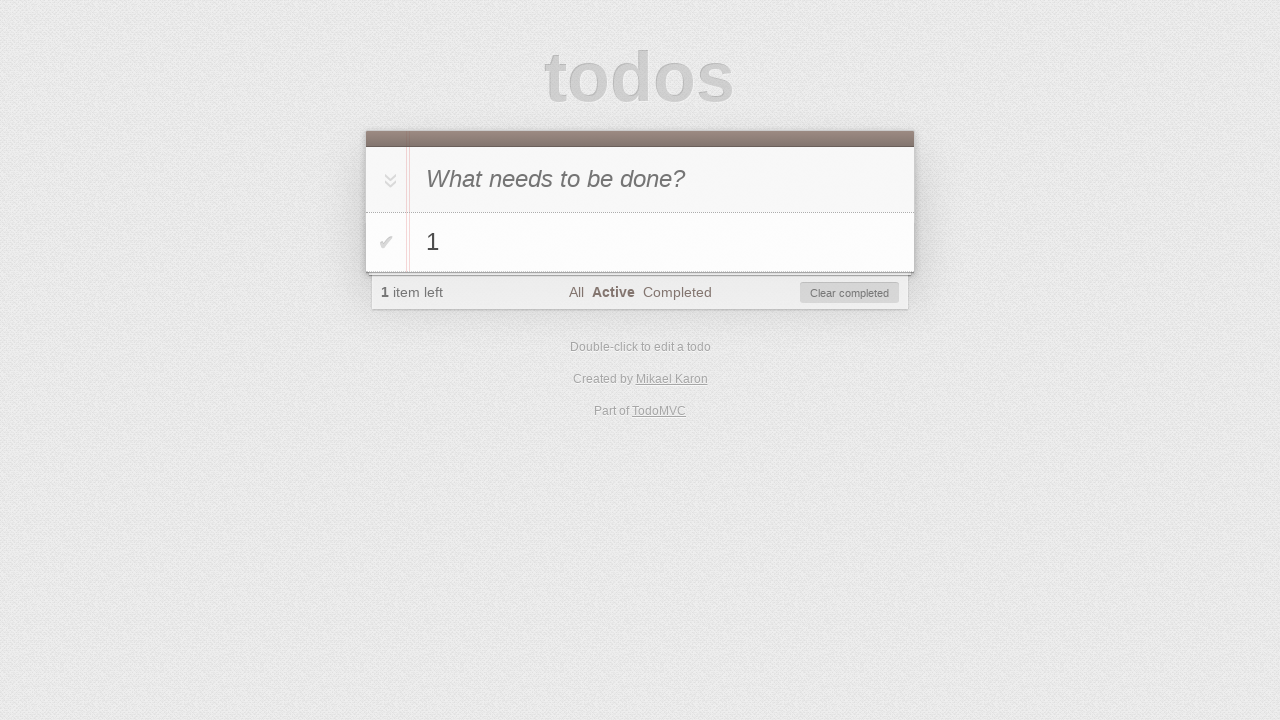

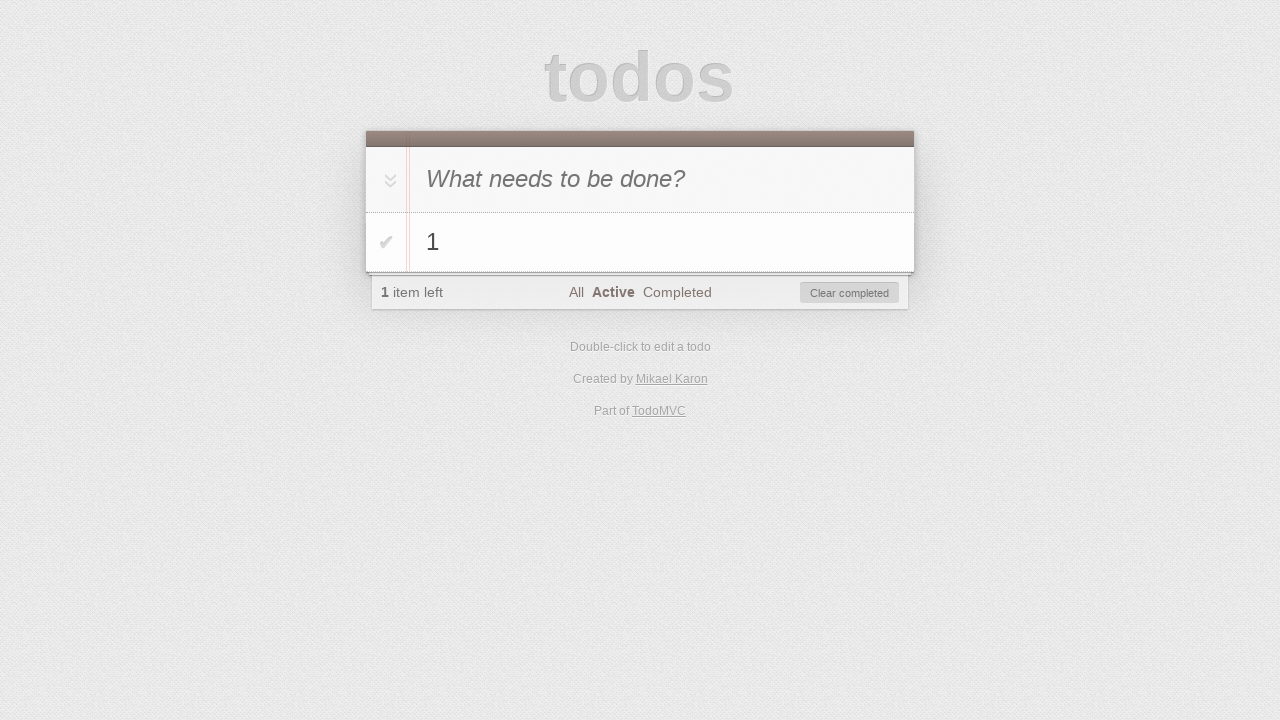